Navigates to Rahul Shetty Academy homepage and verifies the page loads by checking the title and URL

Starting URL: https://rahulshettyacademy.com/#/index

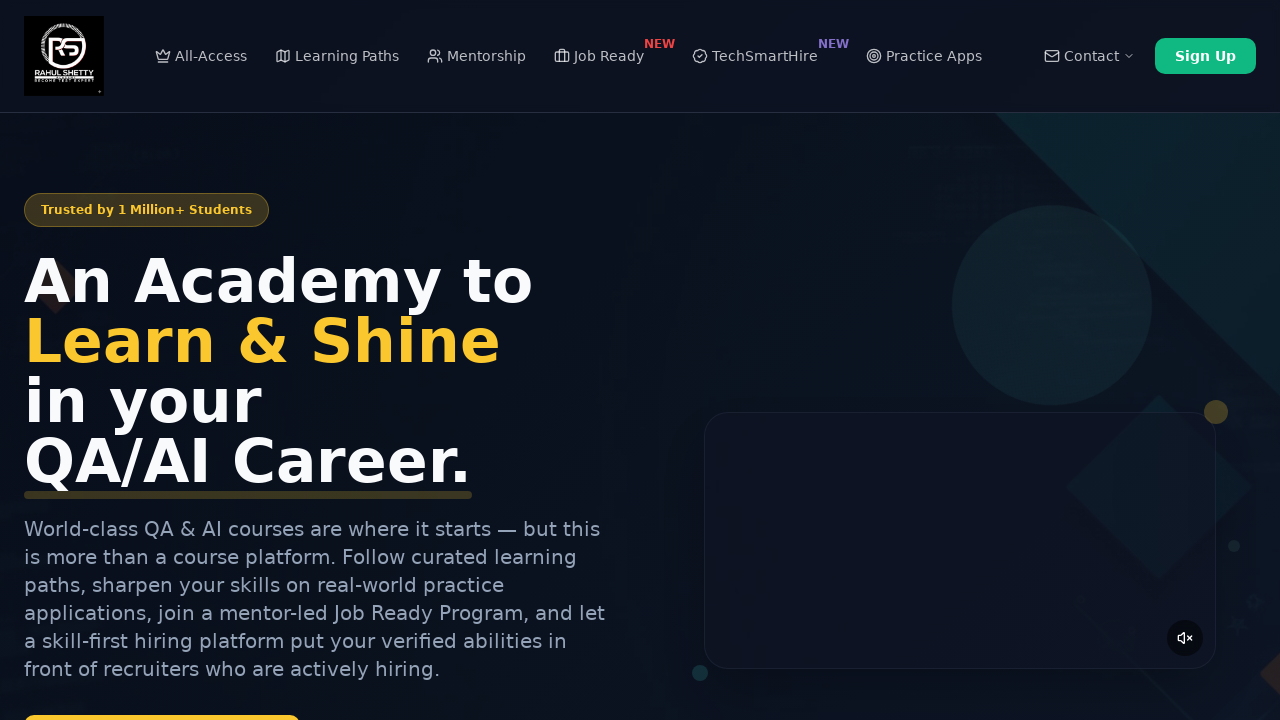

Waited for page to reach networkidle state
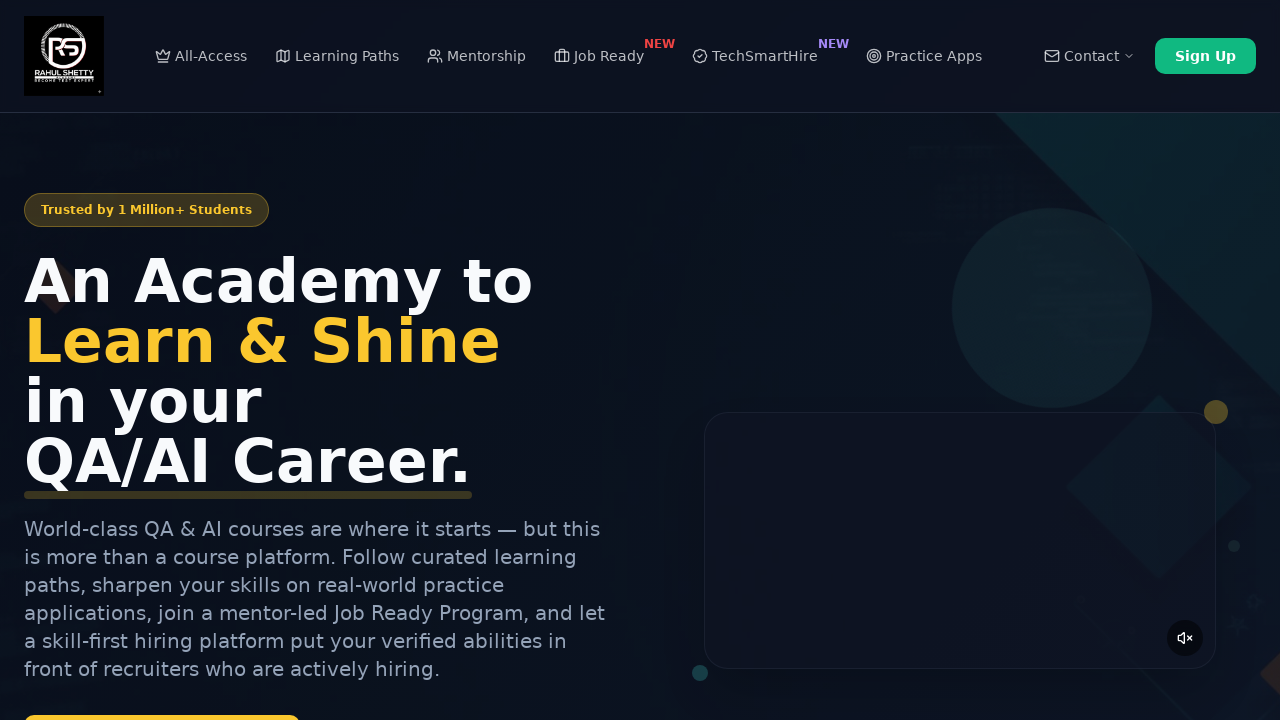

Retrieved page title: 'Rahul Shetty Academy | QA Automation, Playwright, AI Testing & Online Training'
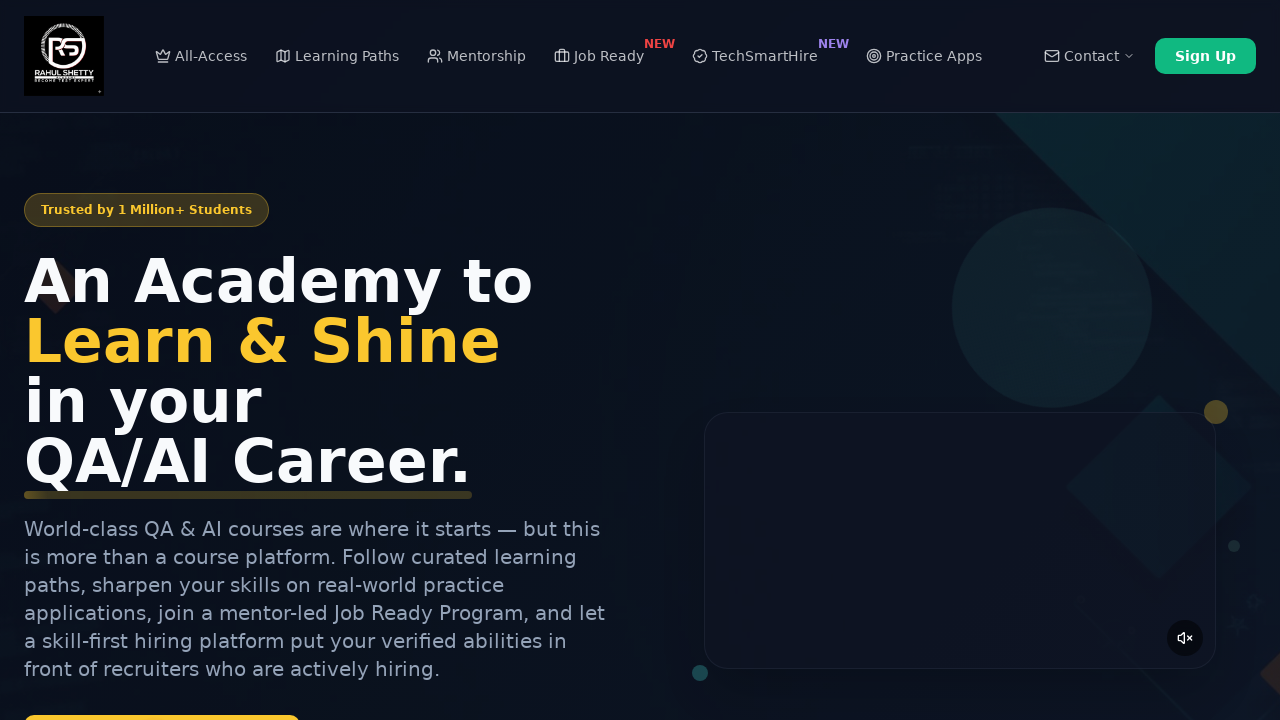

Retrieved current URL: 'https://rahulshettyacademy.com/#/index'
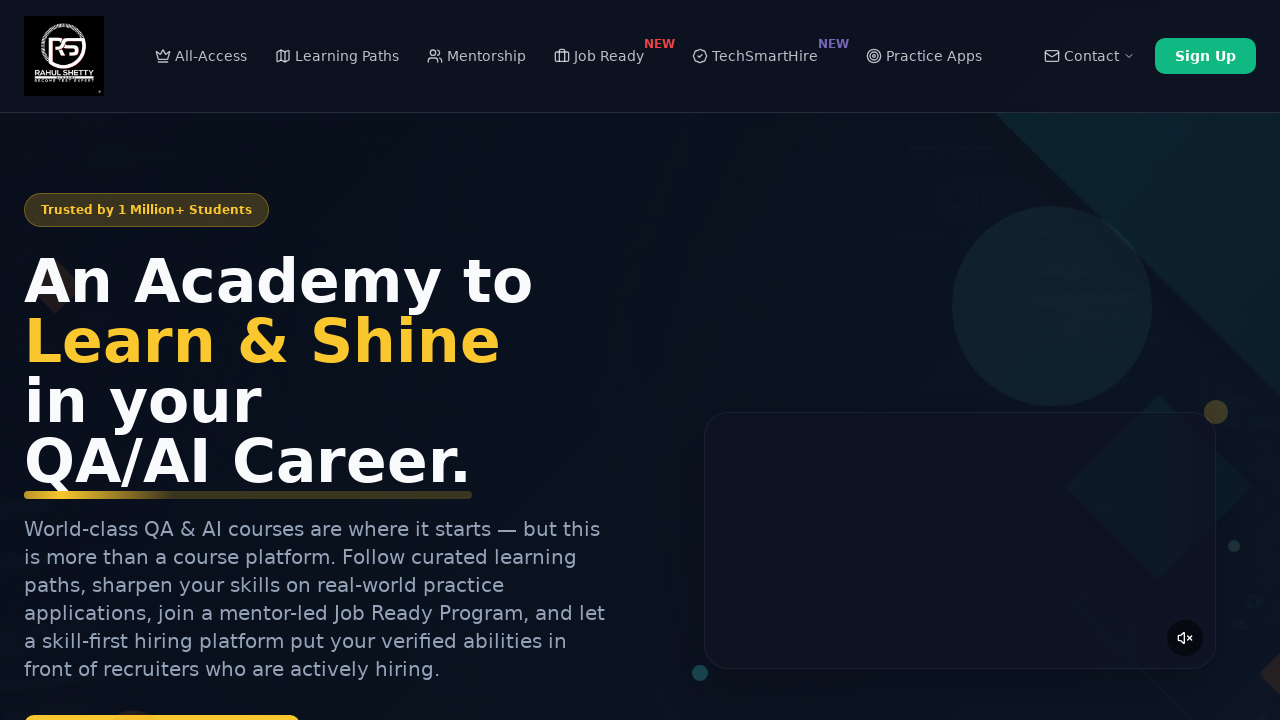

Verified page title is not None
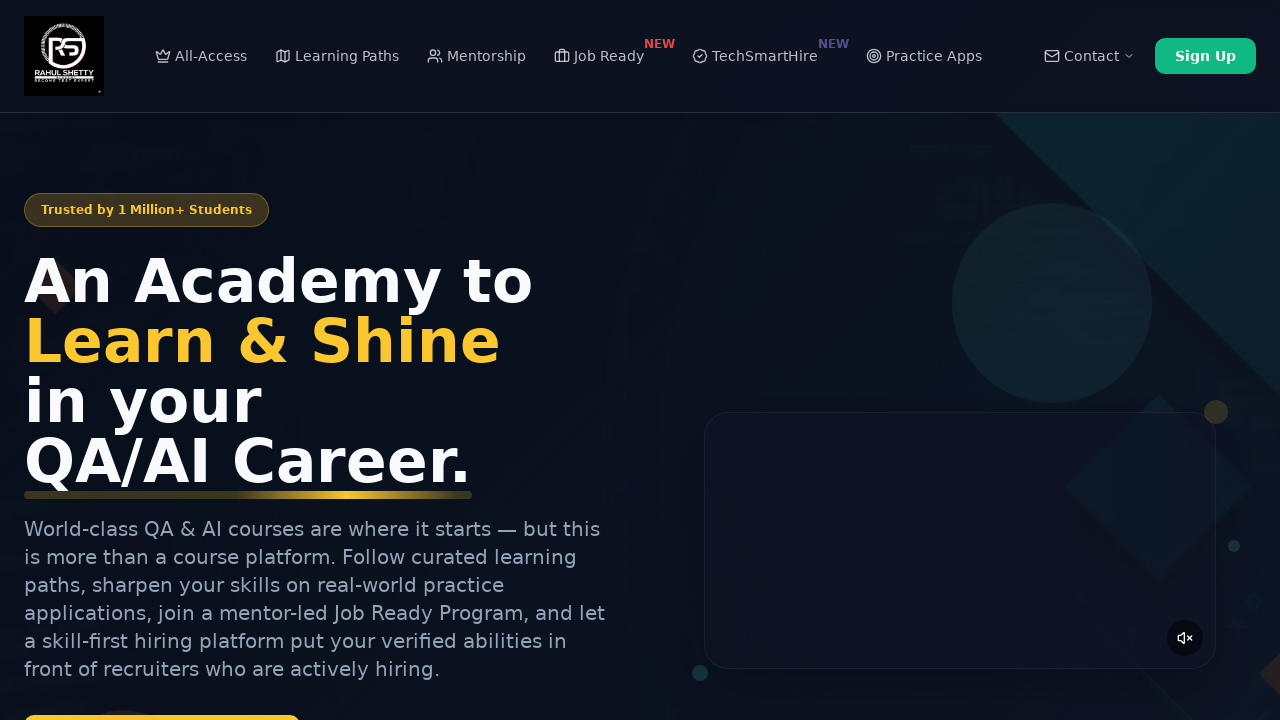

Verified current URL is not None
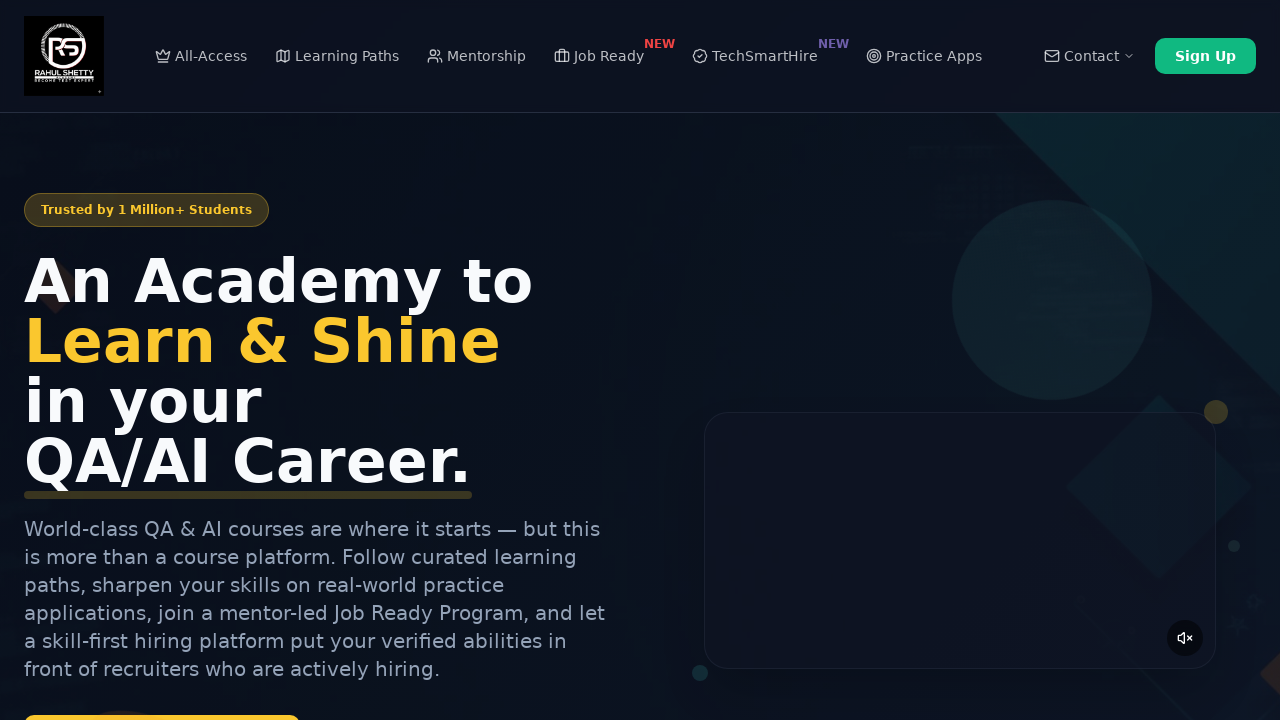

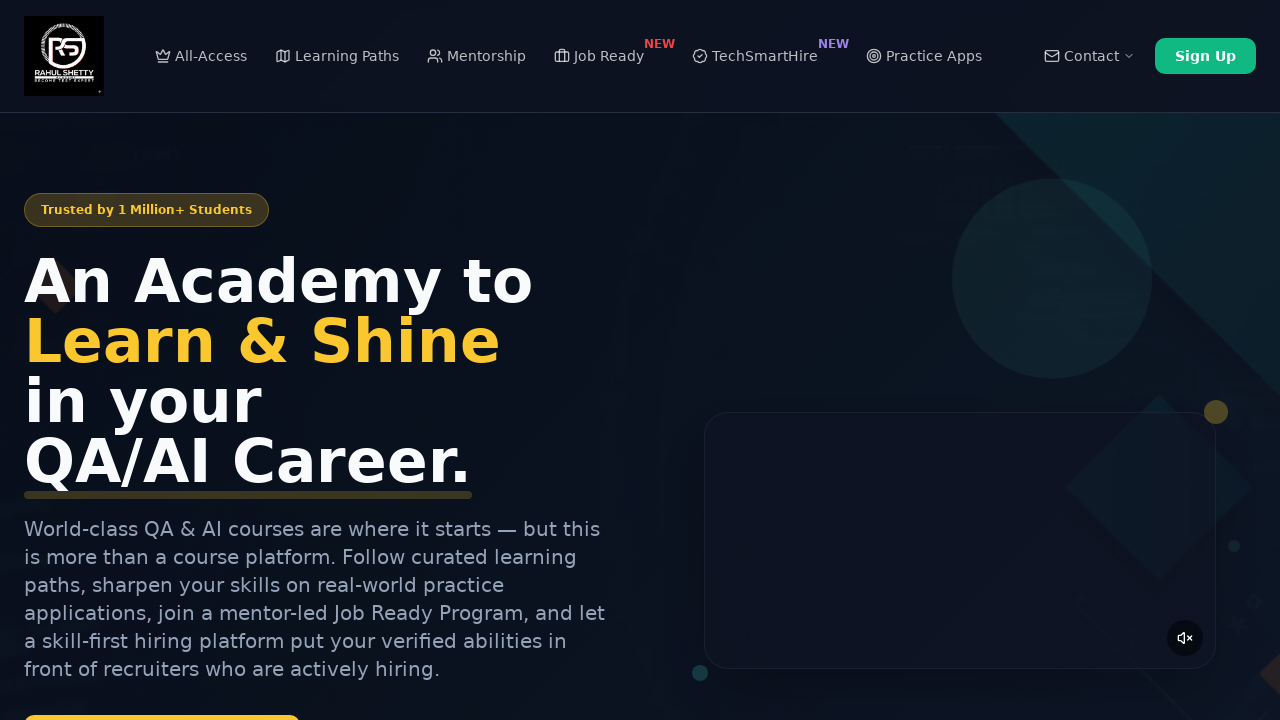